Tests static dropdown selection by selecting currency options using different methods (by index and by visible text)

Starting URL: https://www.rahulshettyacademy.com/dropdownsPractise/

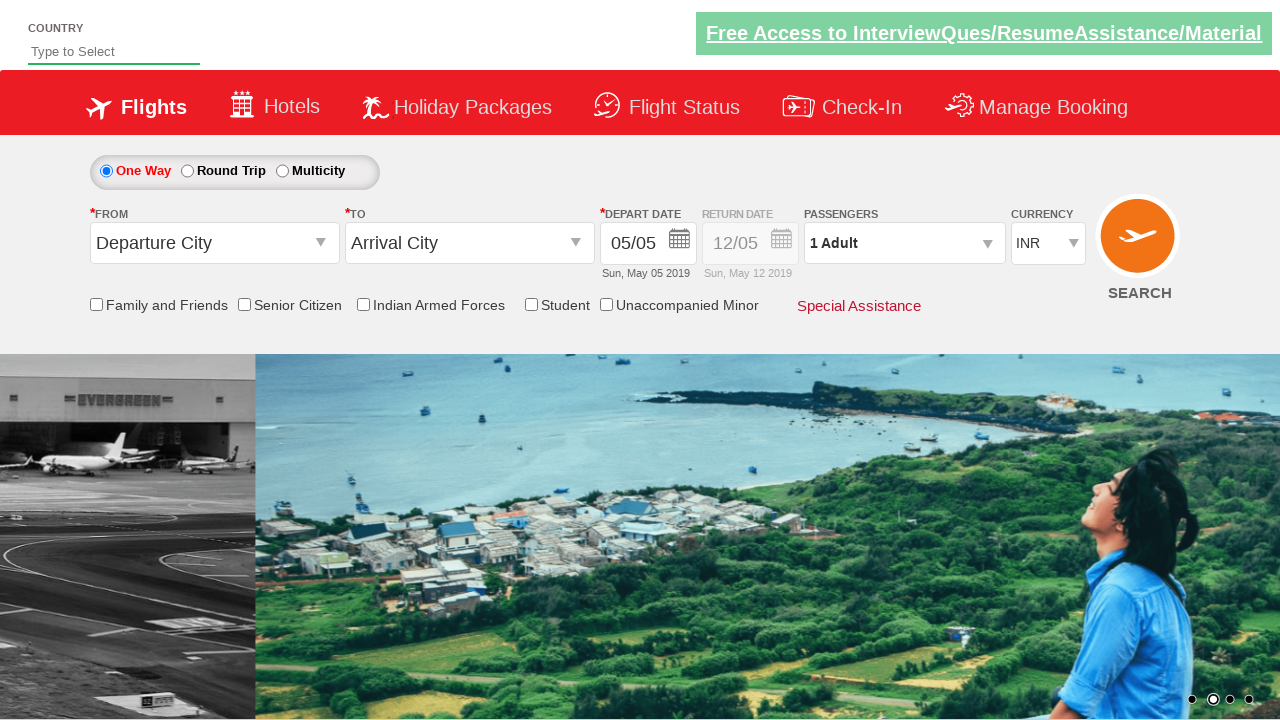

Located currency dropdown element
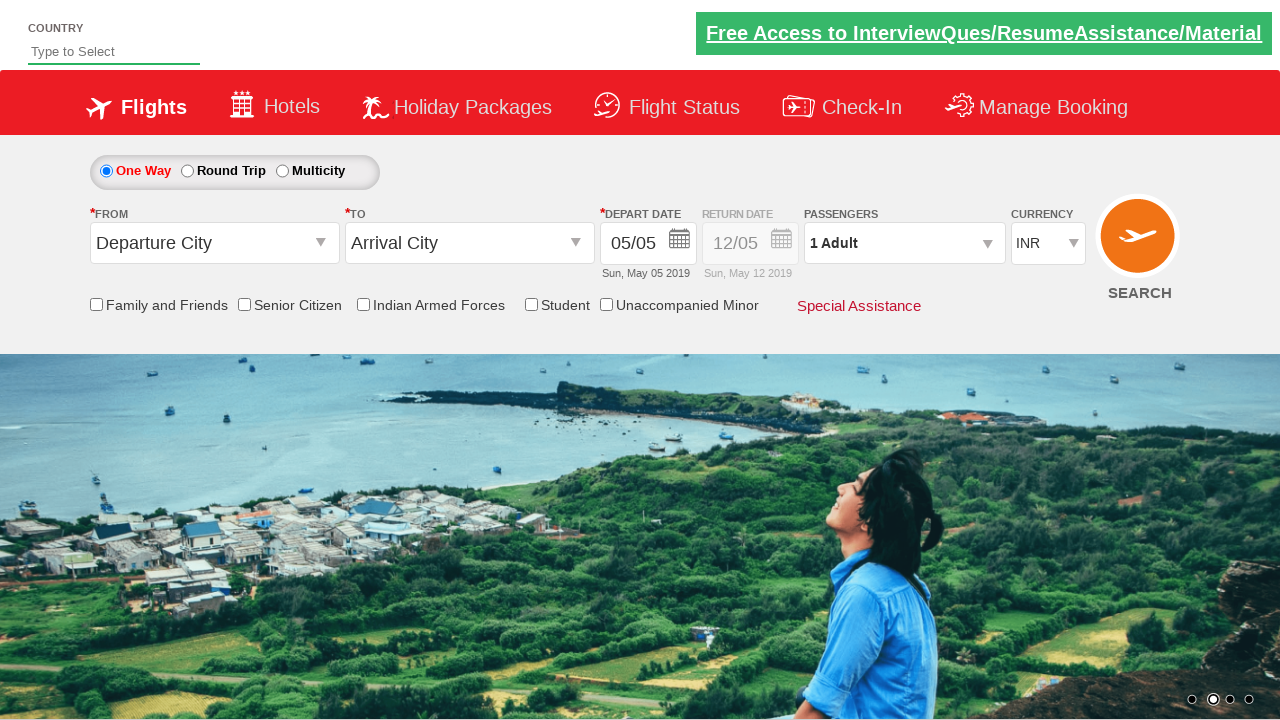

Selected 4th currency option by index (index 3) on #ctl00_mainContent_DropDownListCurrency
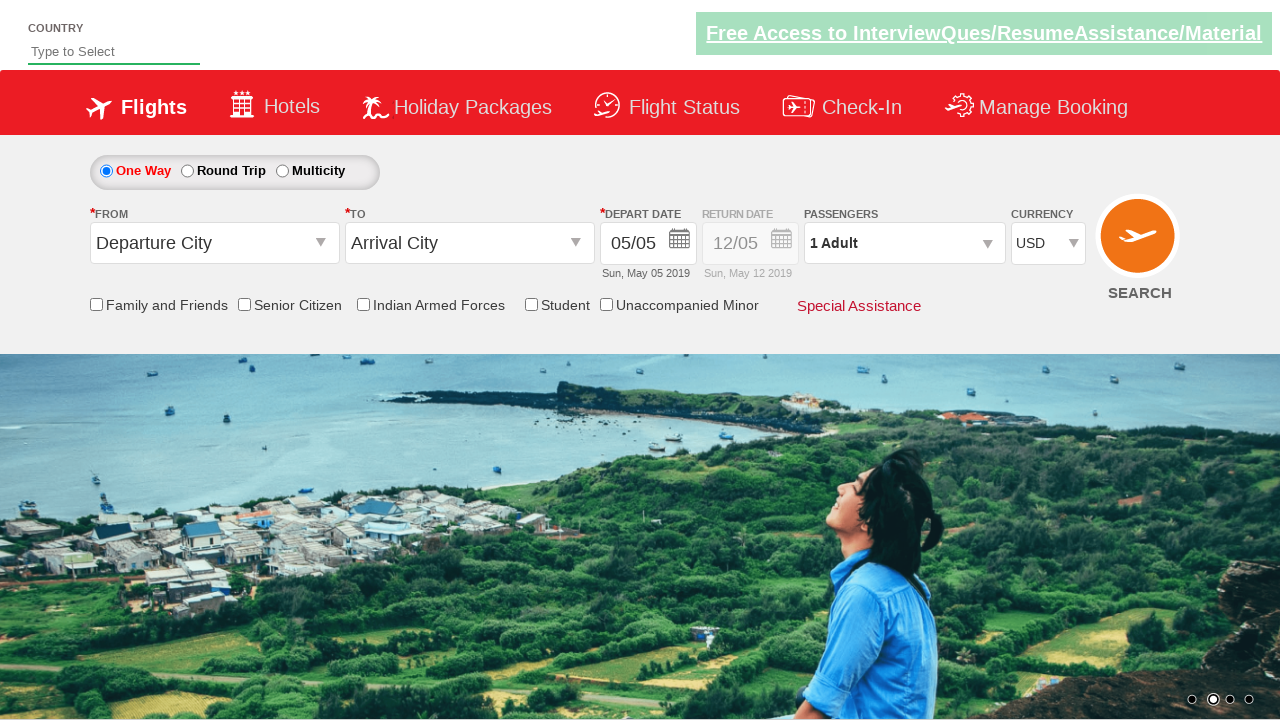

Selected AED currency by visible text on #ctl00_mainContent_DropDownListCurrency
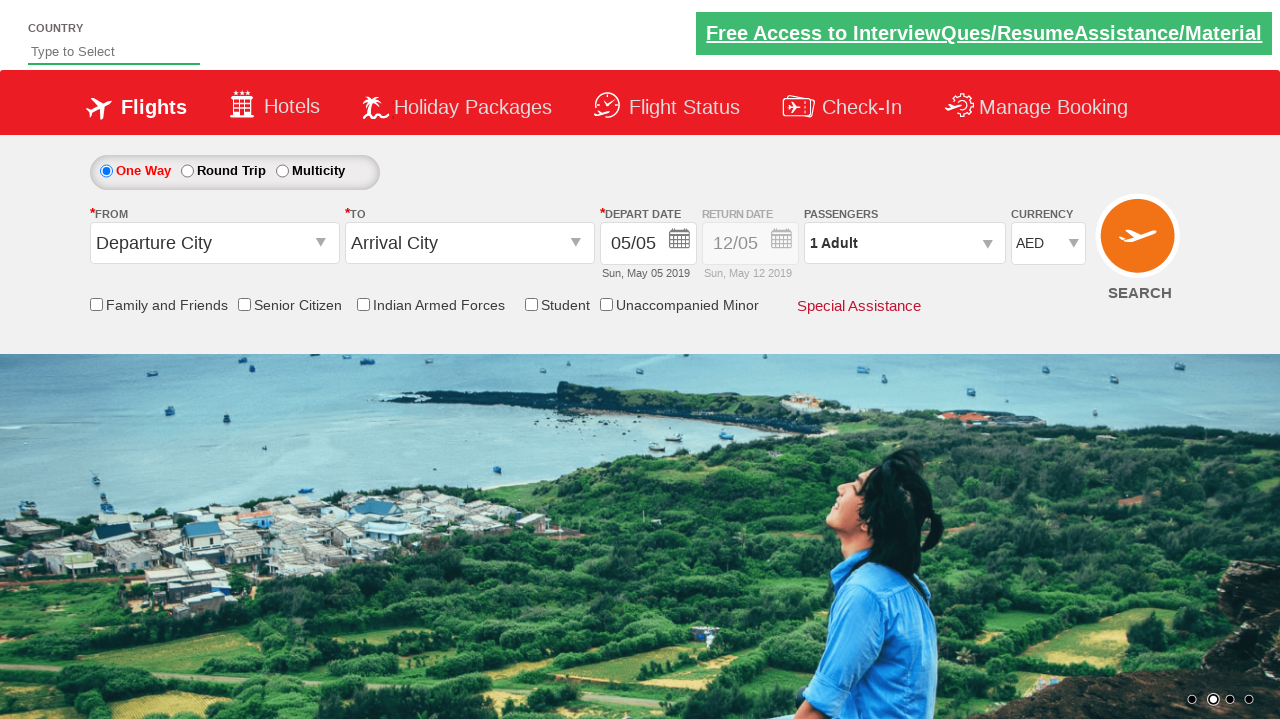

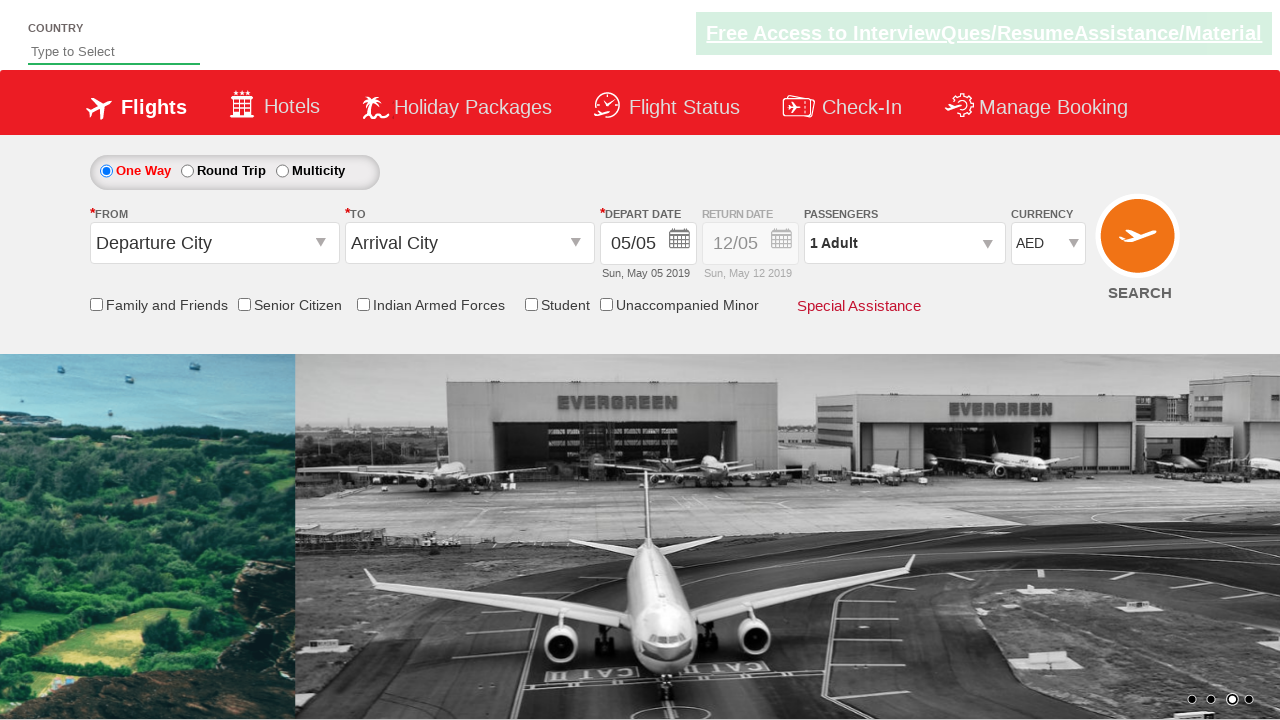